Tests website accessibility by verifying the URL and checking that the page title contains Nikon branding

Starting URL: https://my.nikon.com.cn

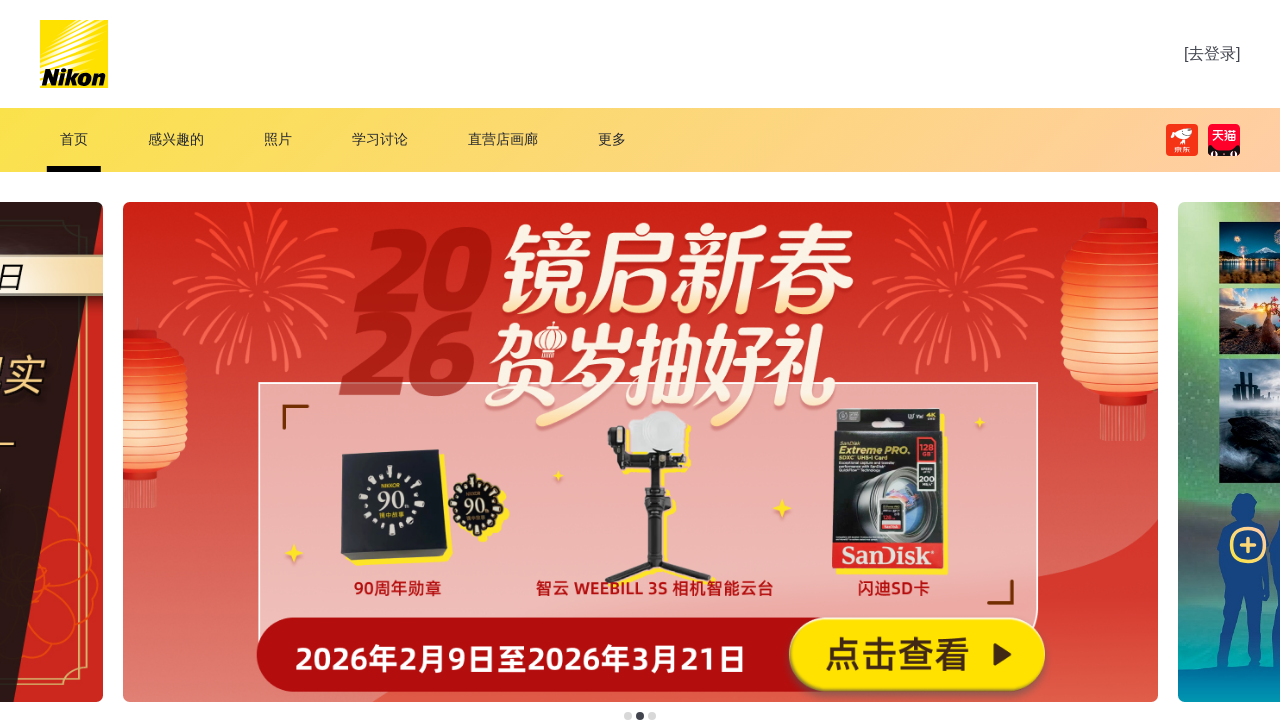

Verified URL starts with https://my.nikon.com.cn
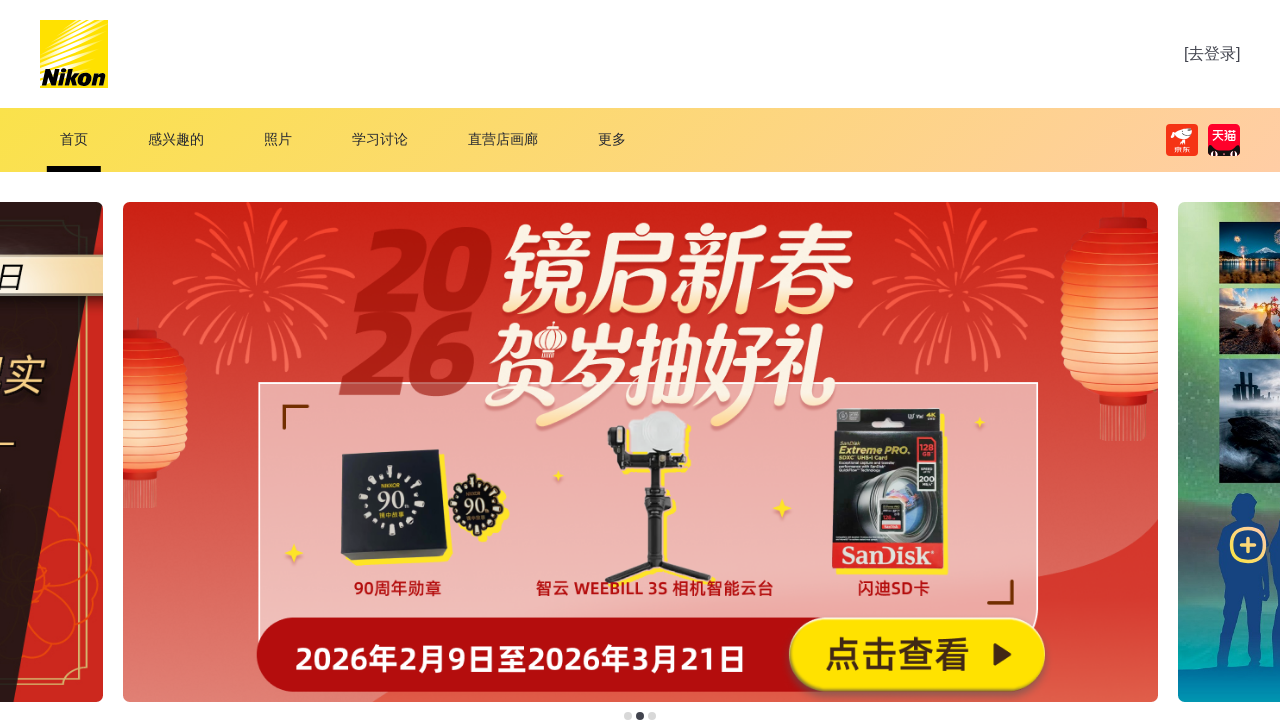

Retrieved page title
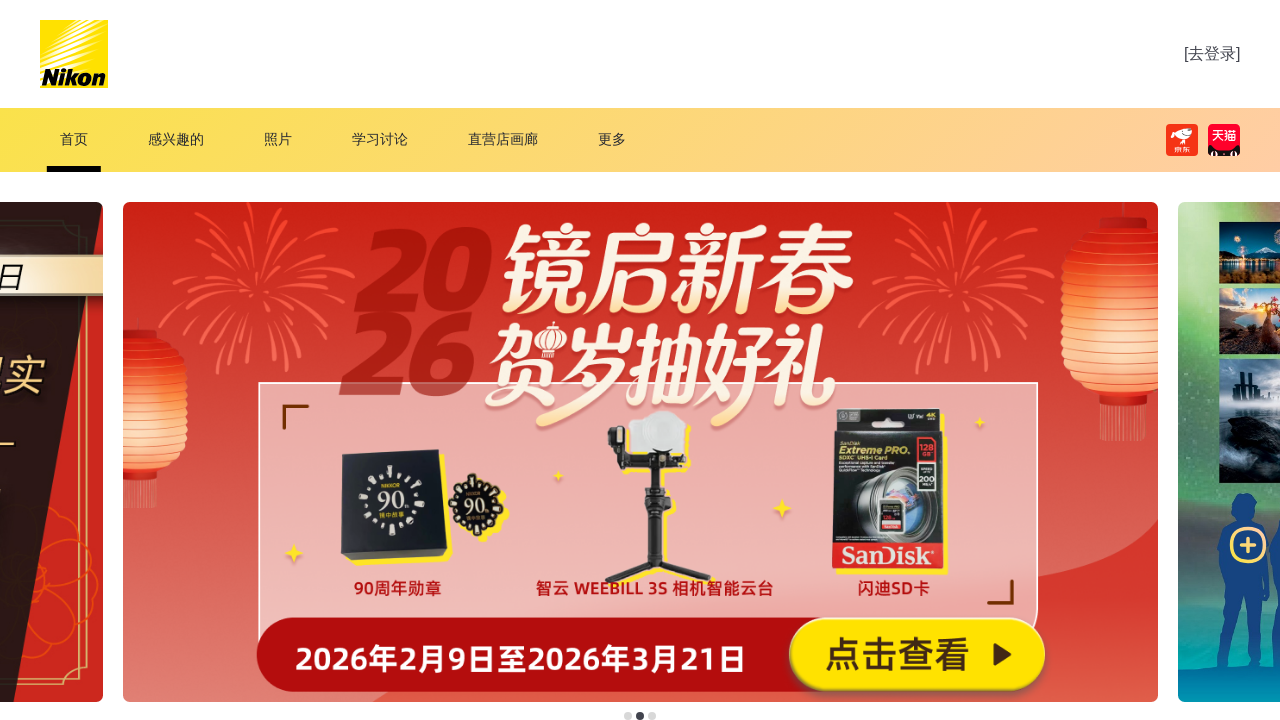

Verified page title contains Nikon branding (尼康 or Nikon)
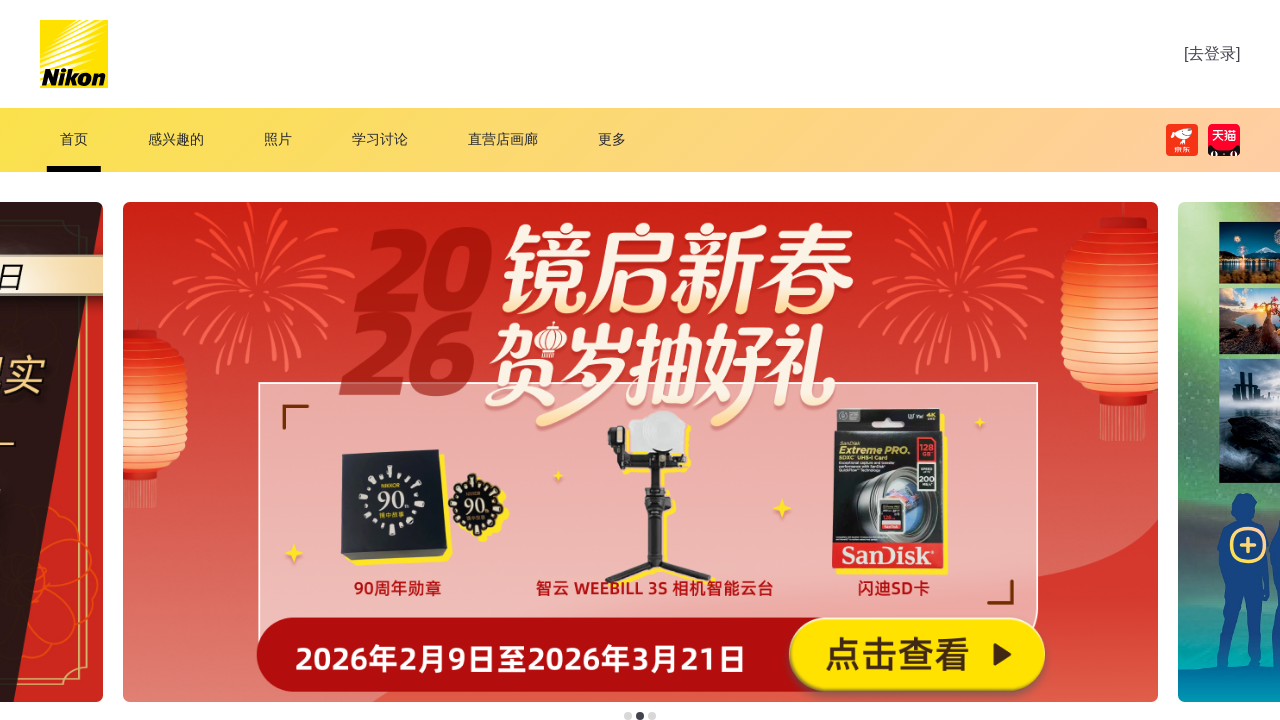

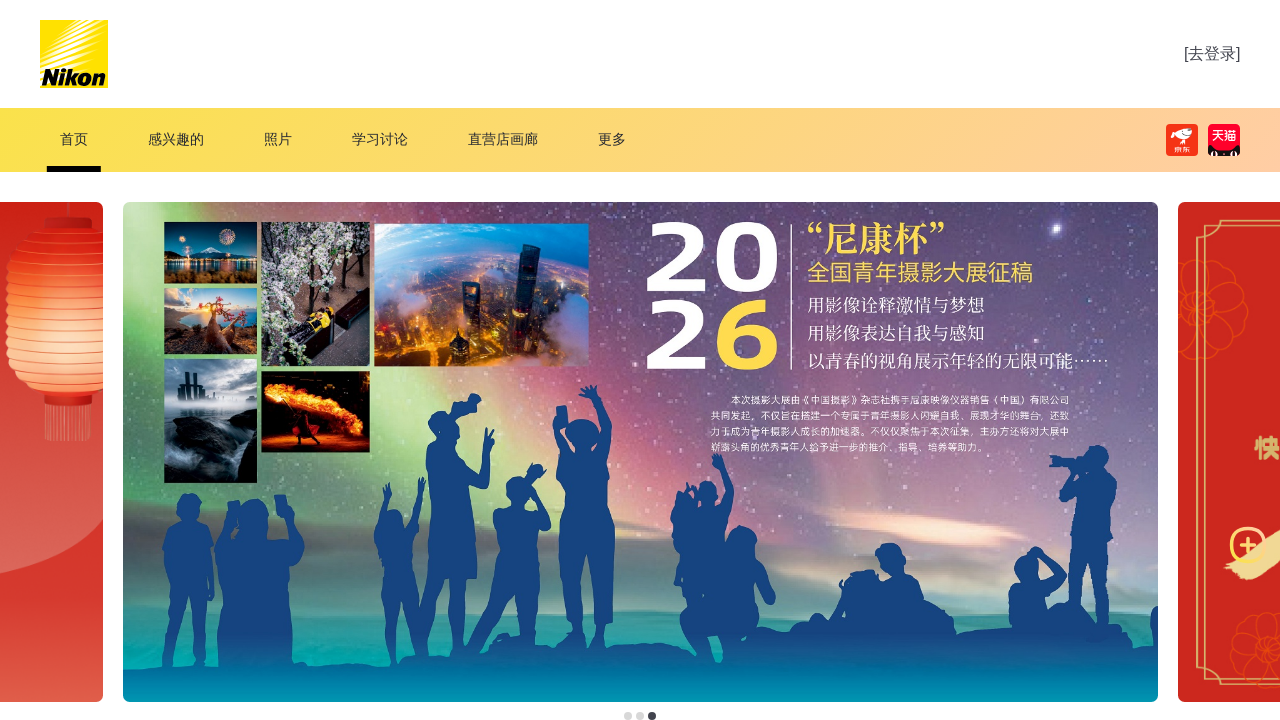